Tests the search functionality on python.org by entering "pycon" in the search box and submitting the search, then verifying results are displayed.

Starting URL: https://www.python.org

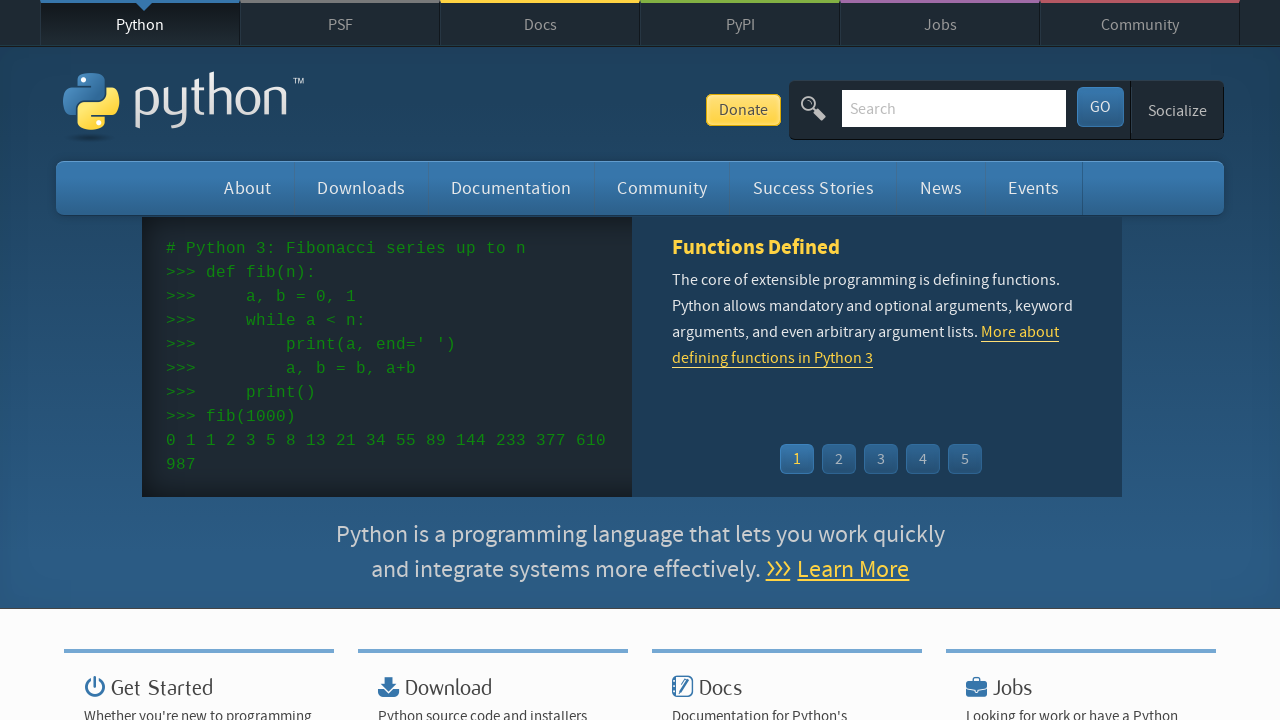

Filled search box with 'pycon' on input[name='q']
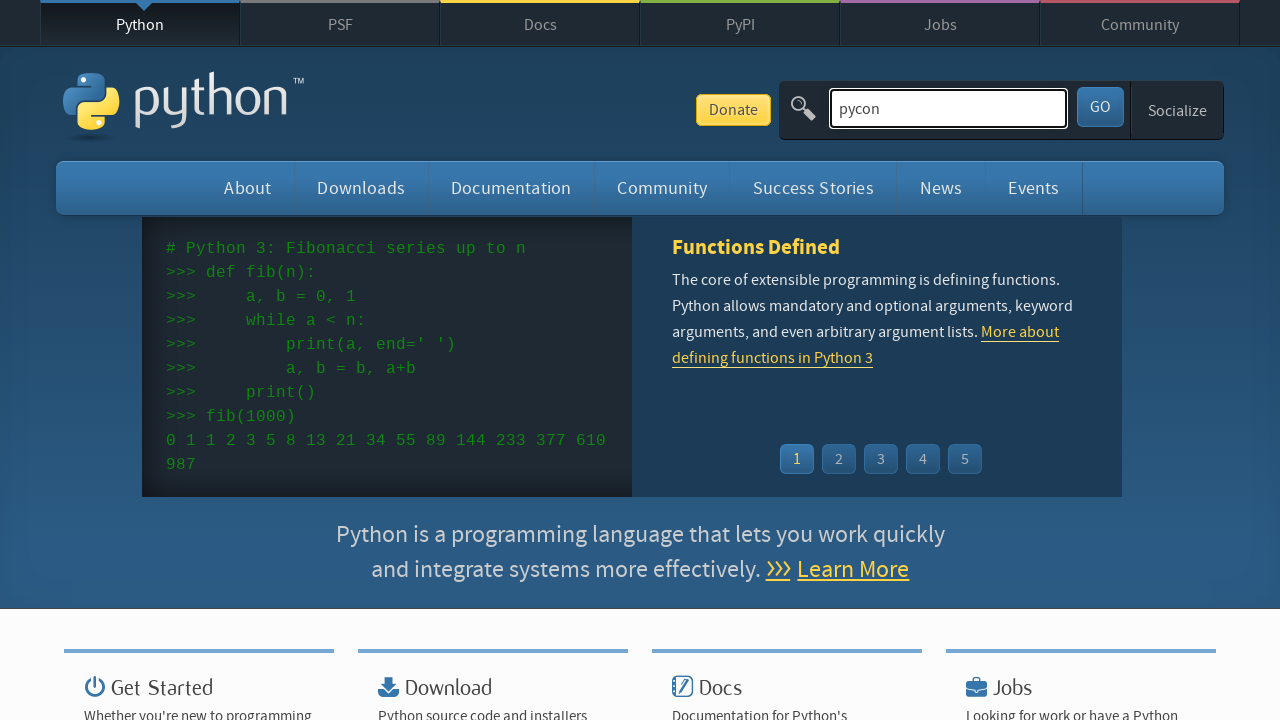

Pressed Enter to submit search on input[name='q']
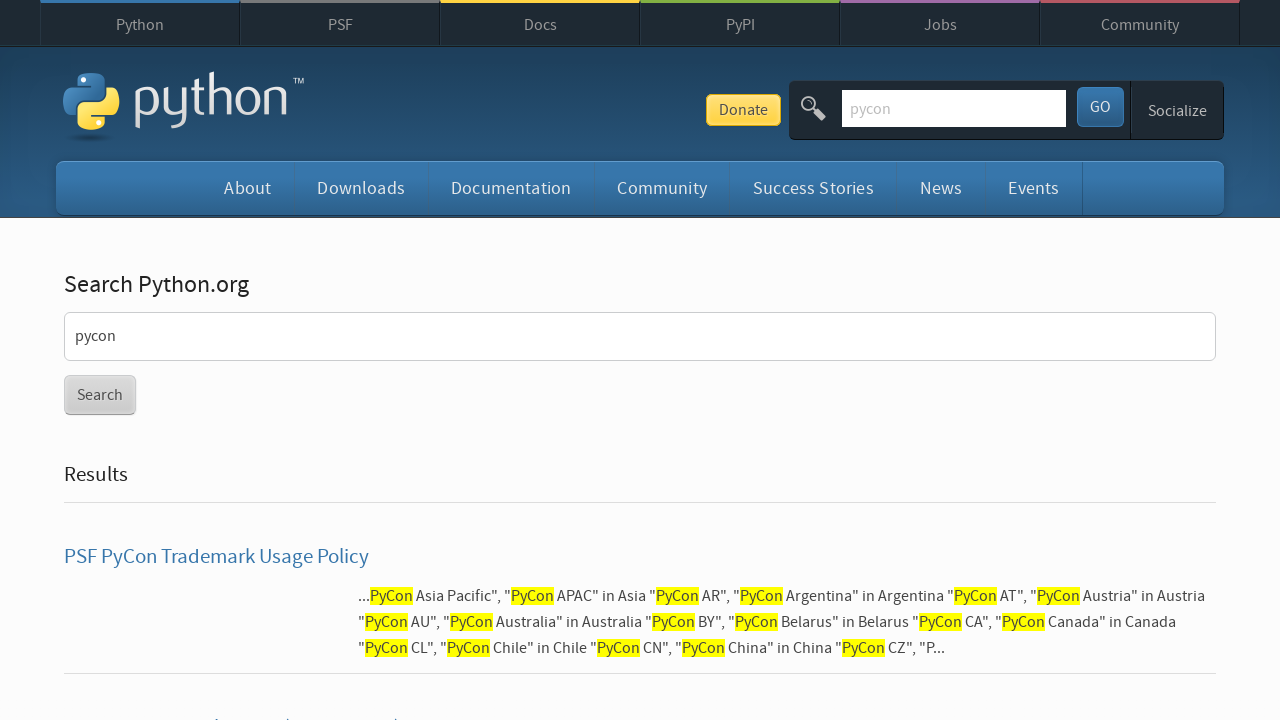

Search results page loaded
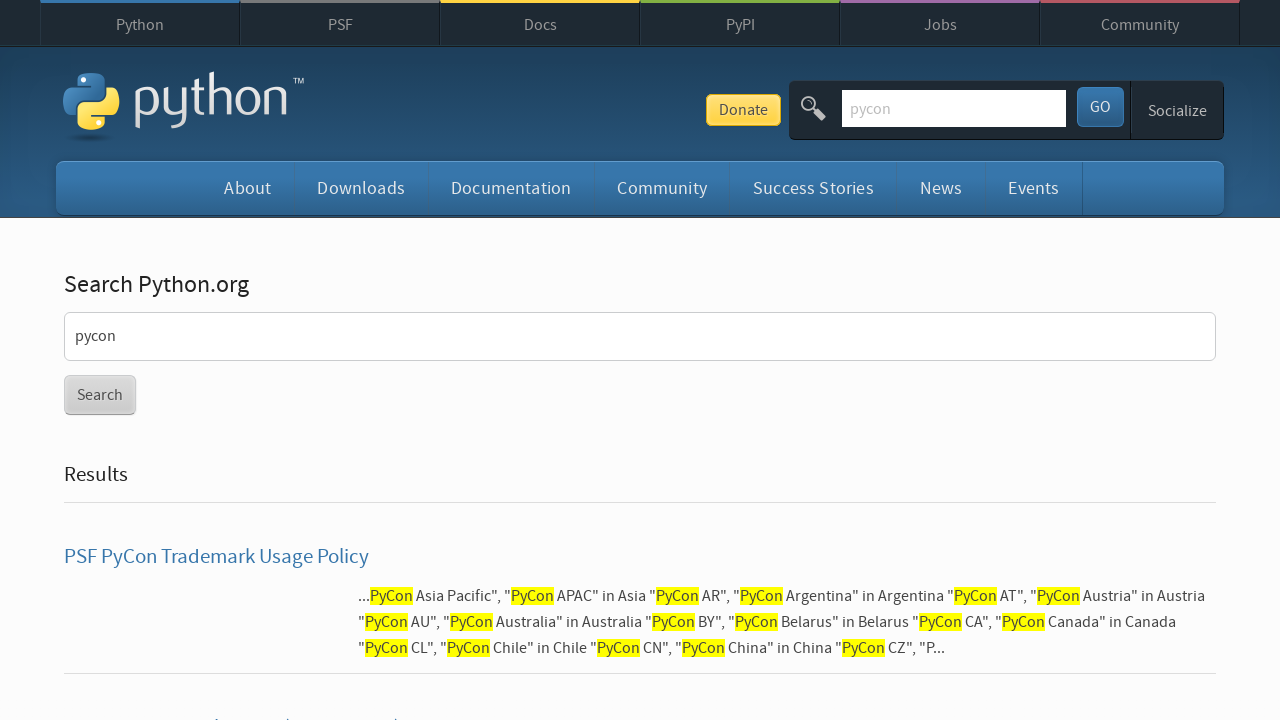

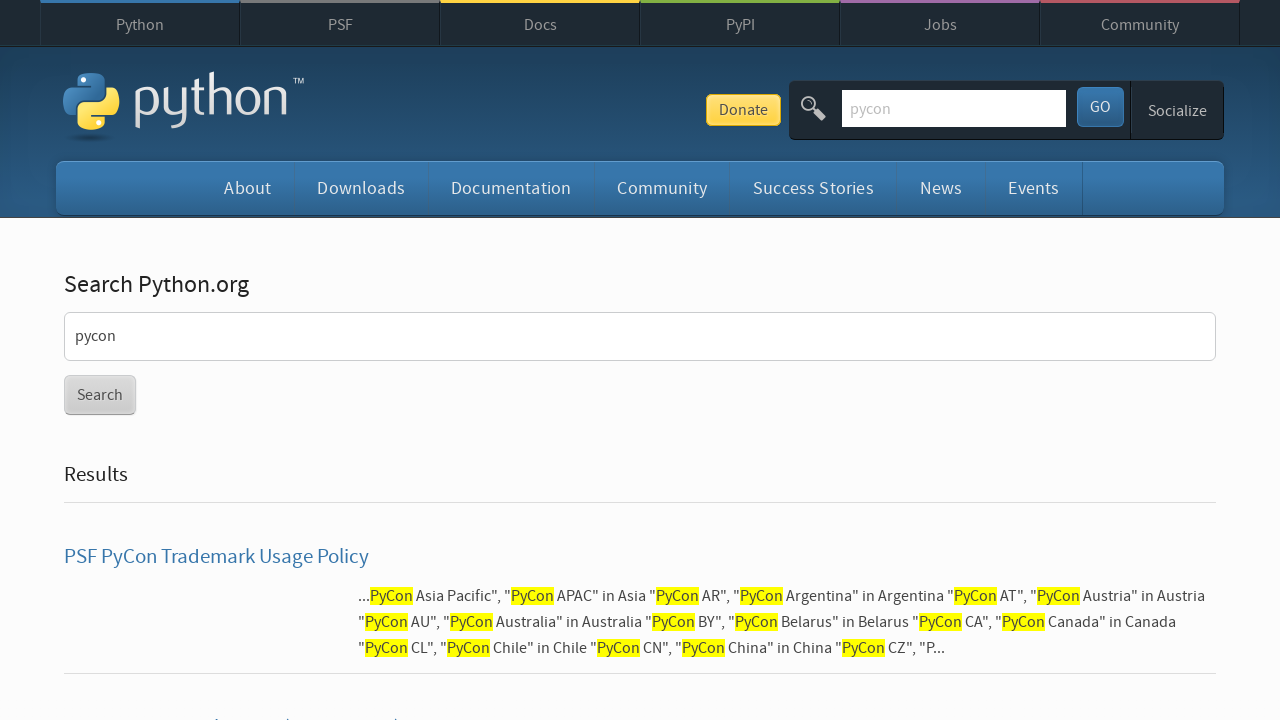